Navigates to anhtester.com, clicks on Website Testing section, retrieves page title and domain, and scrolls to donation image

Starting URL: https://anhtester.com/

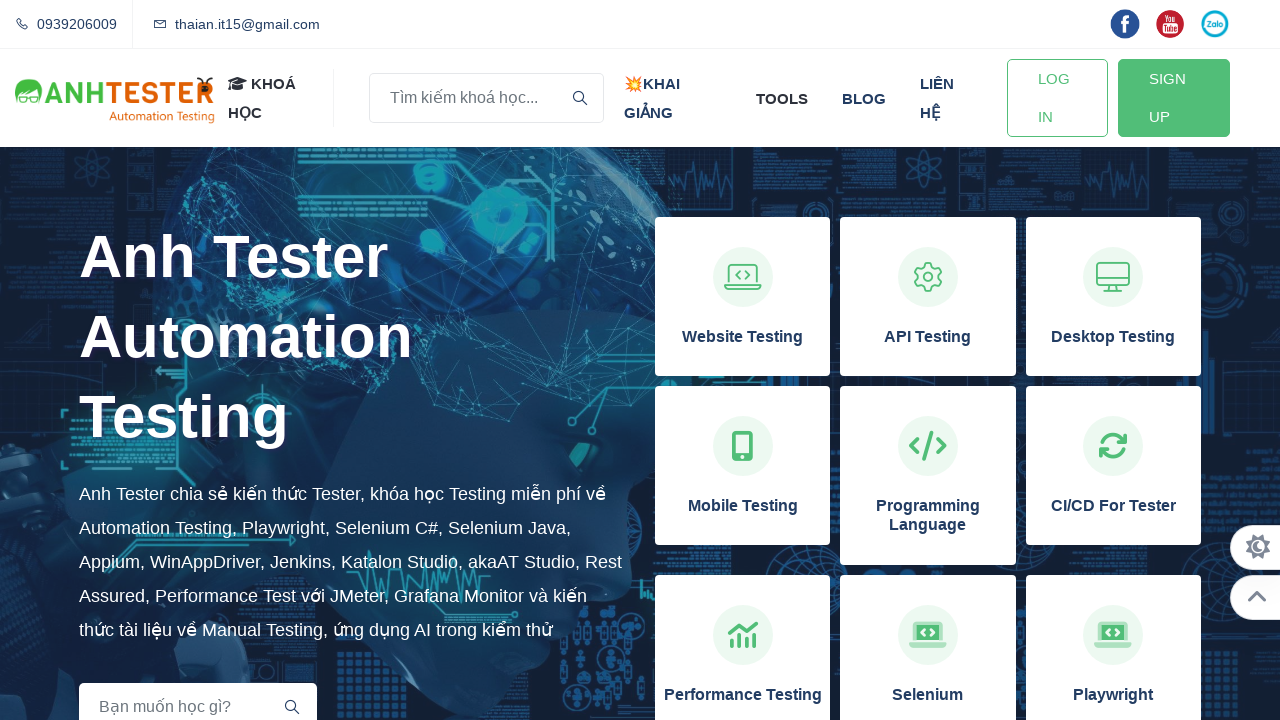

Navigated to https://anhtester.com/
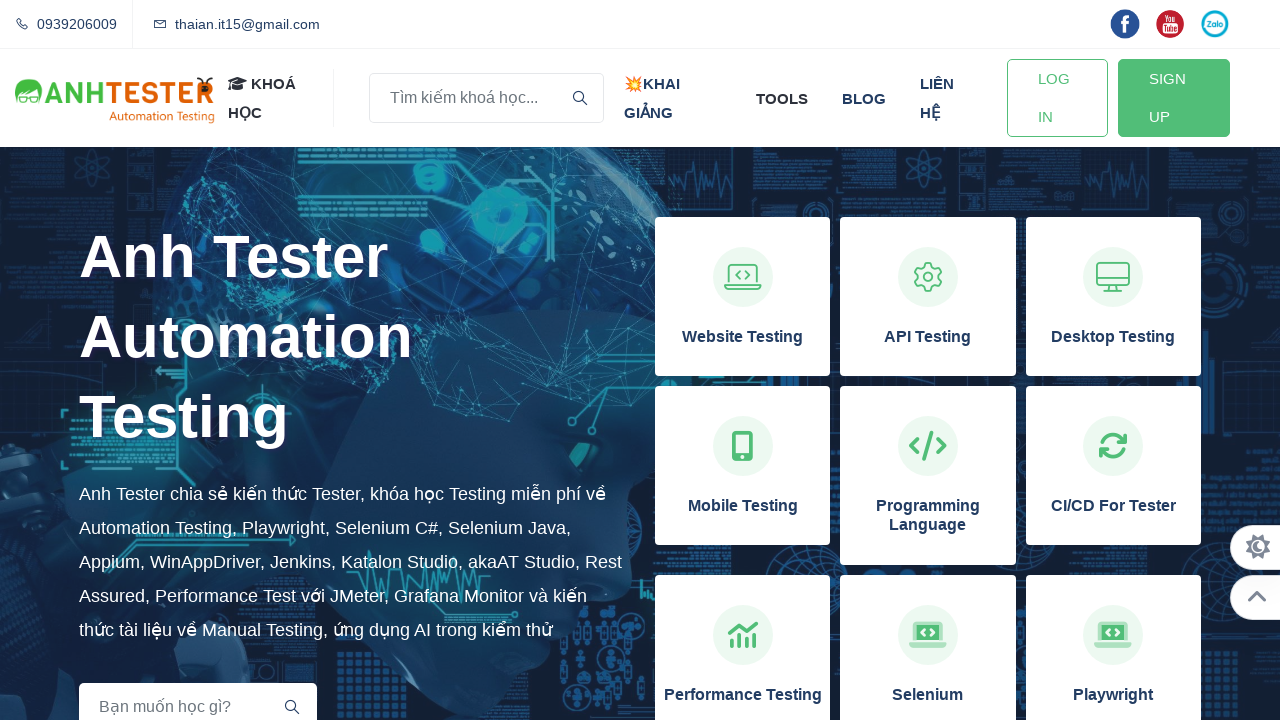

Clicked on Website Testing section at (743, 337) on xpath=//h3[contains(text(),'Website Testing')]
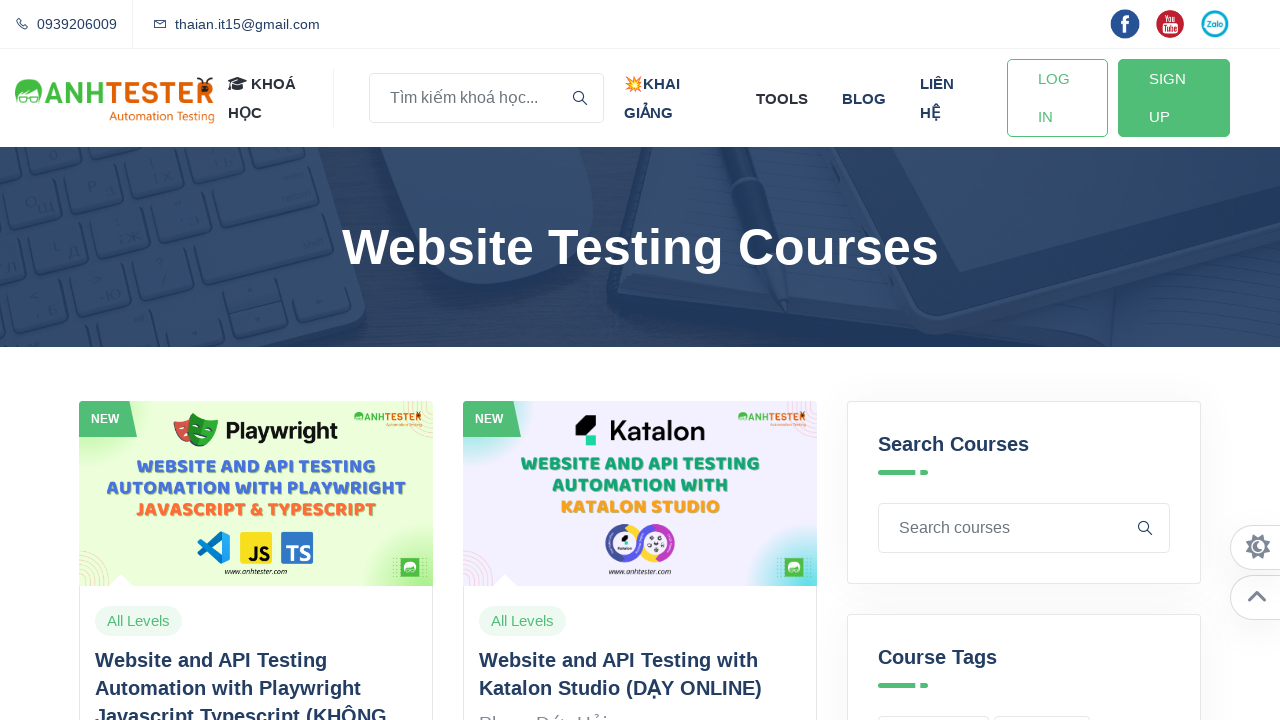

Retrieved page title: Website Automation Testing Courses | Anh Tester
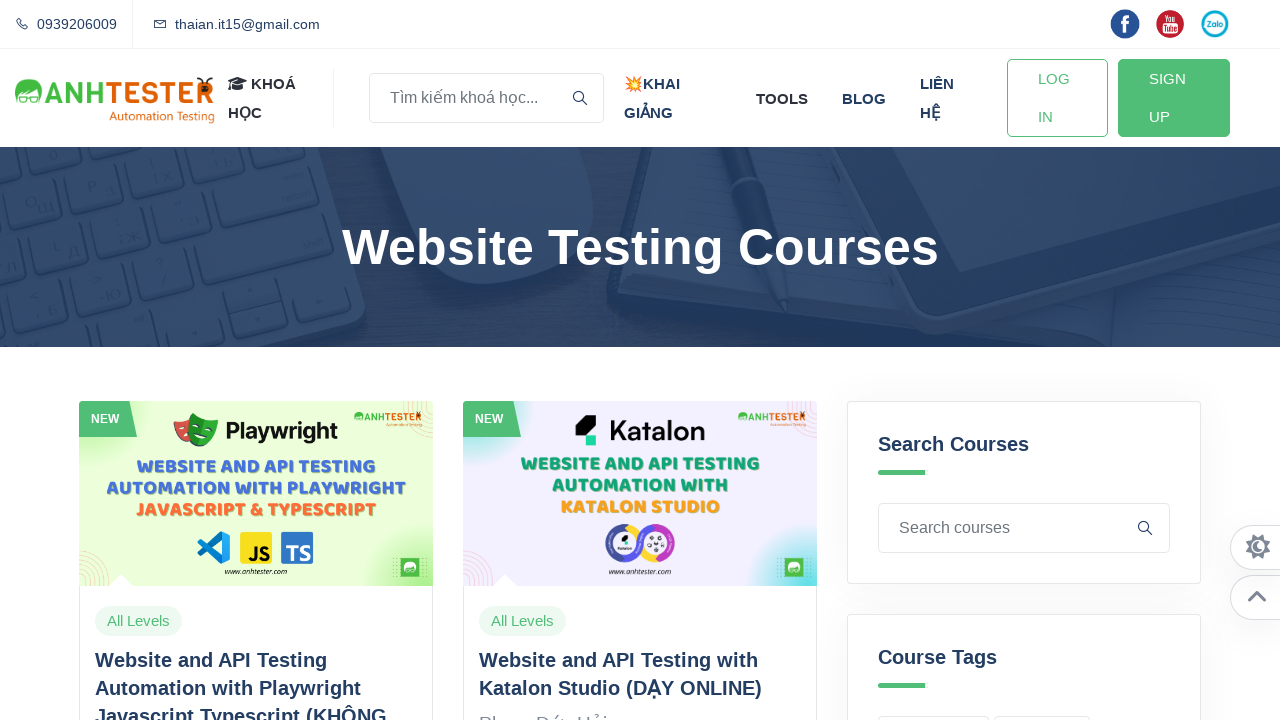

Retrieved page domain/URL: https://anhtester.com/courses/website-testing
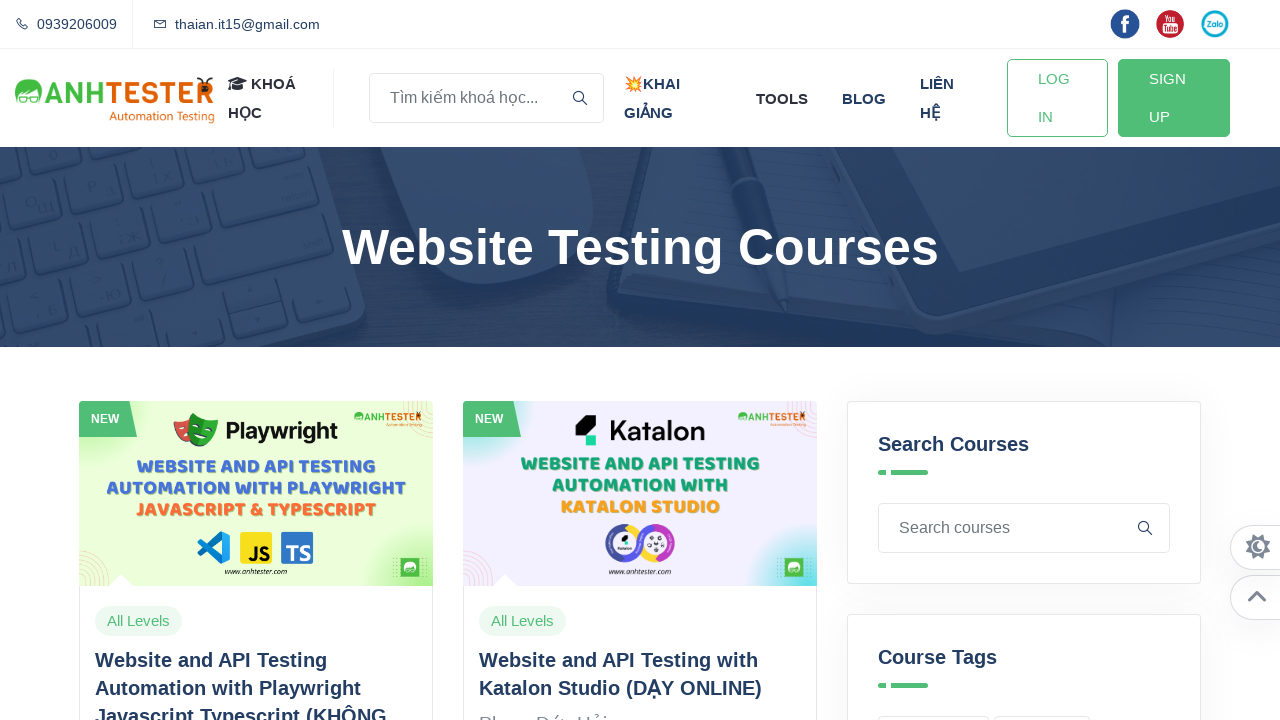

Scrolled to donation image at bottom of page
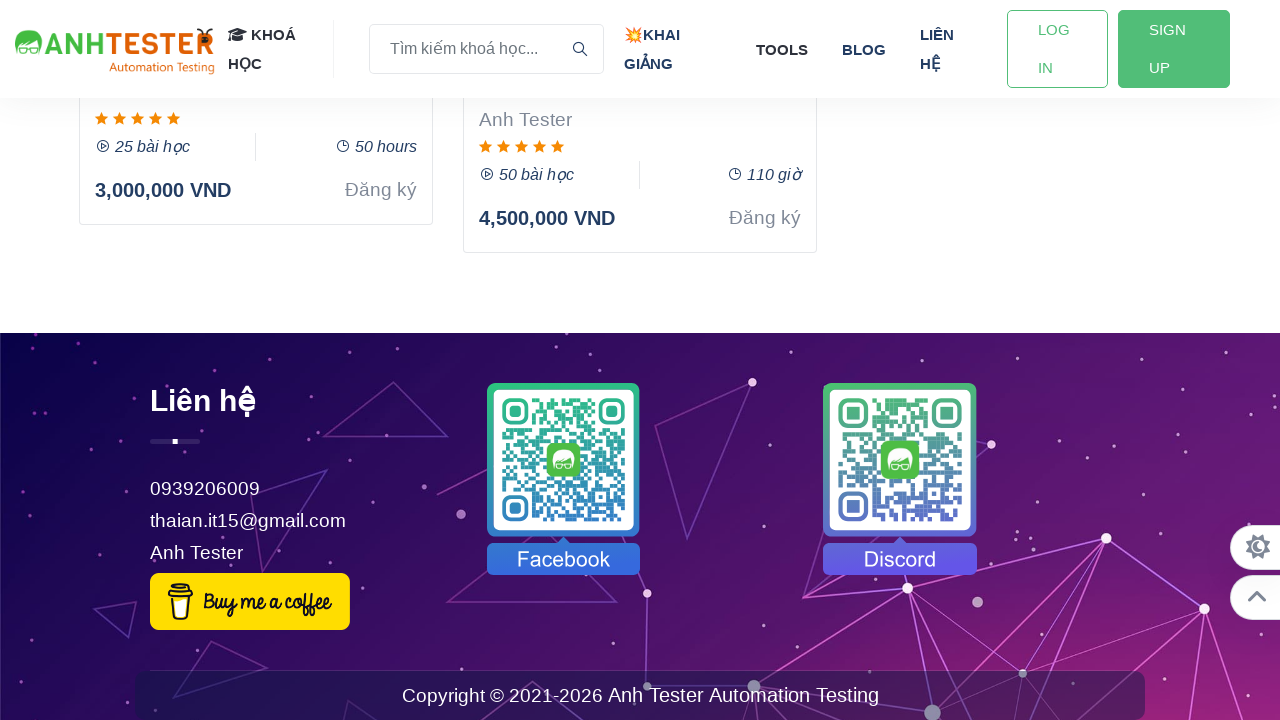

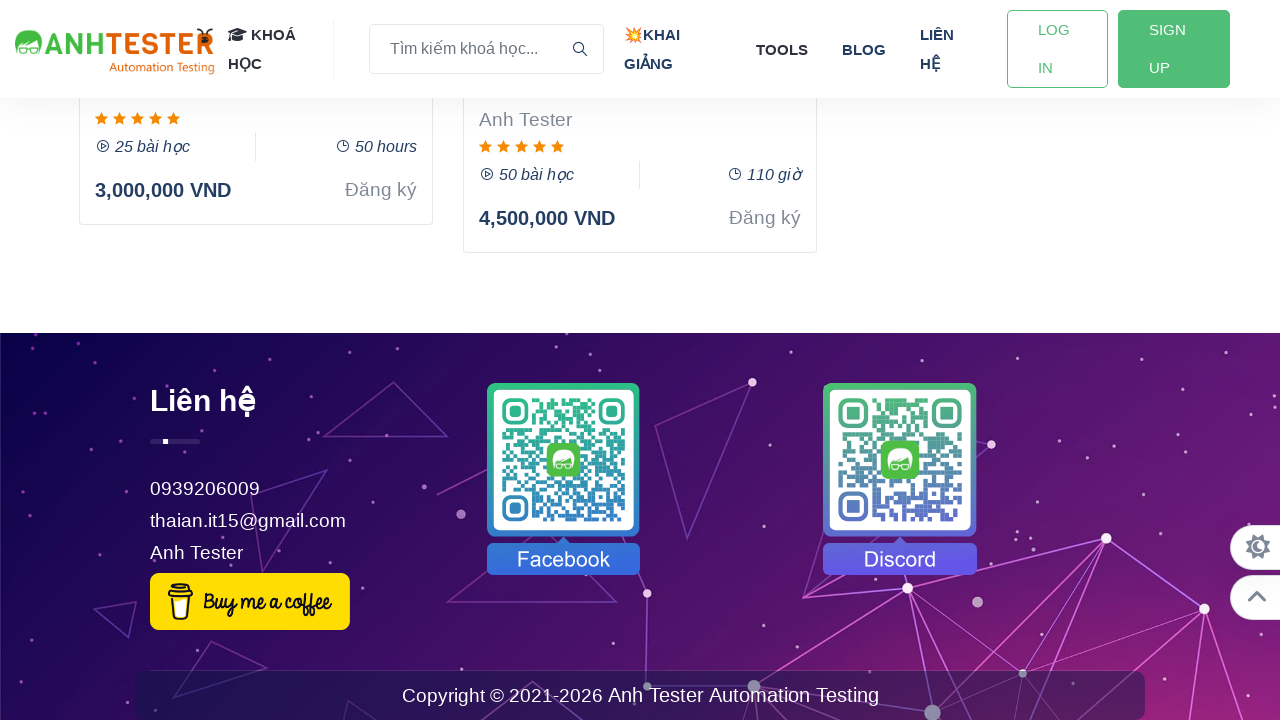